Tests scrolling functionality and validates table calculations by scrolling to a fixed header table, summing column values, and comparing with the displayed total

Starting URL: https://rahulshettyacademy.com/AutomationPractice/

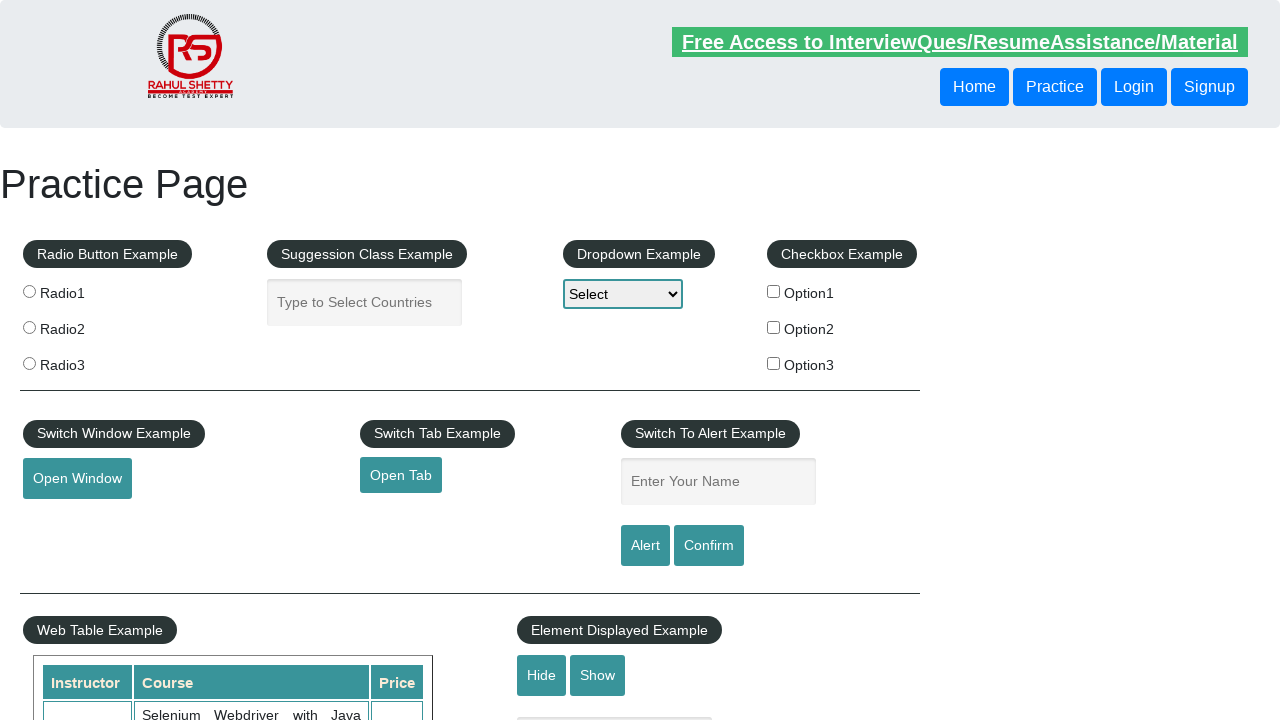

Scrolled page down by 500 pixels
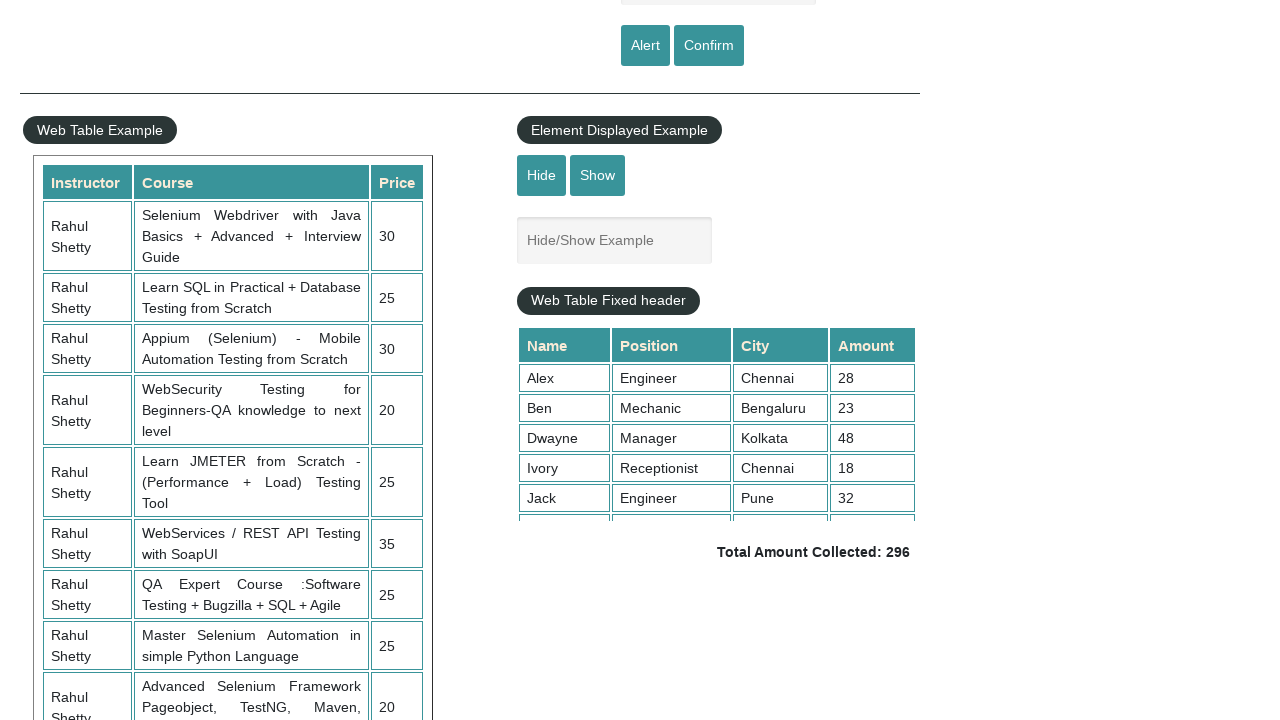

Scrolled fixed header table down by 500 pixels
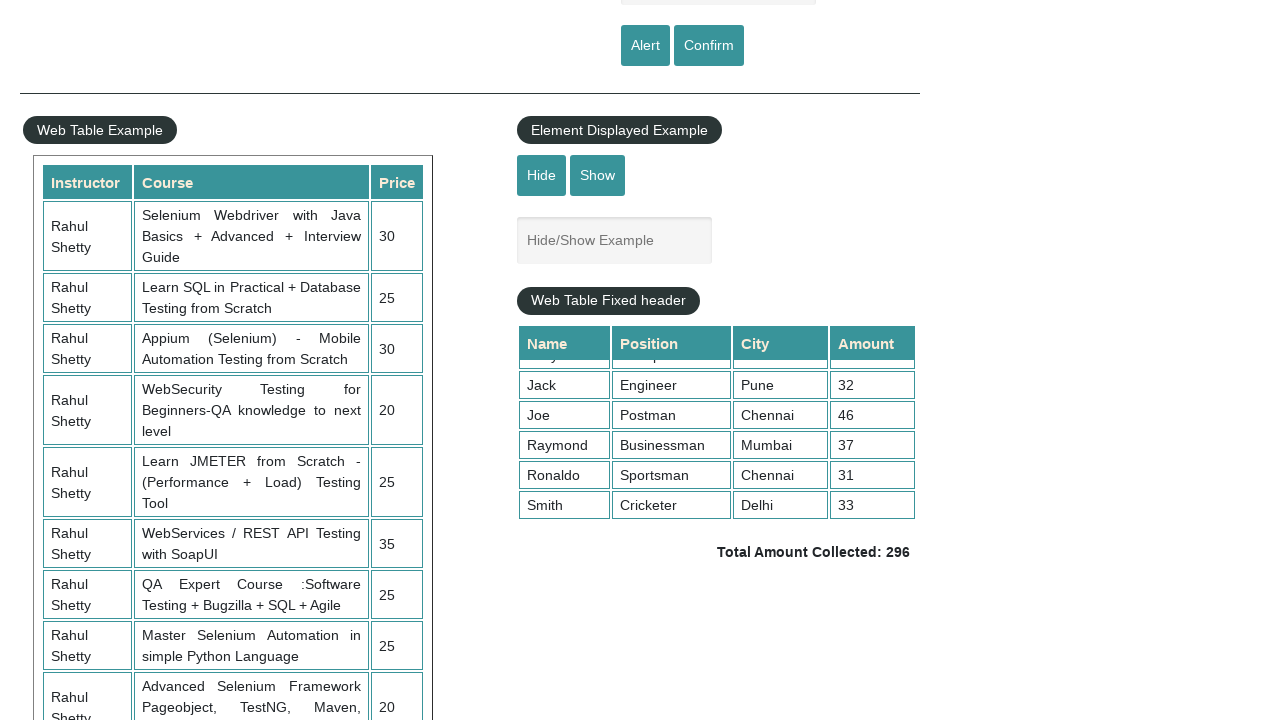

Retrieved all values from the 4th column of the table
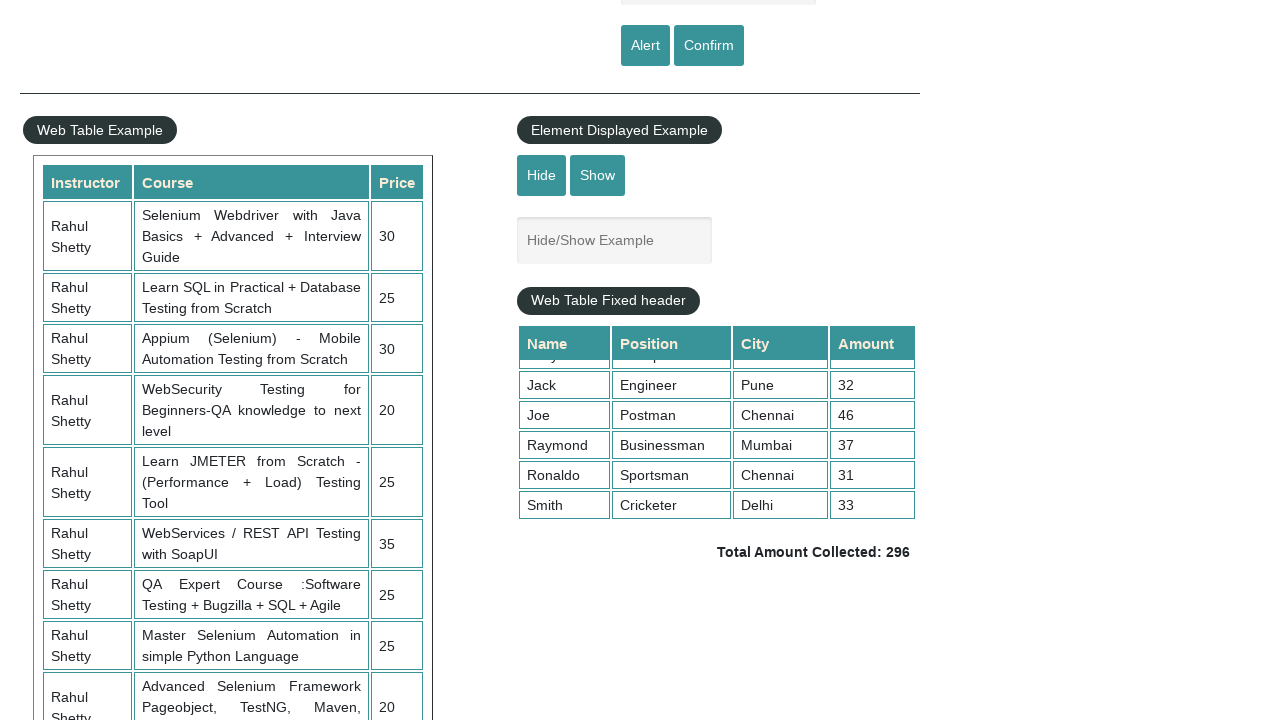

Calculated sum of table column 4 values: 296
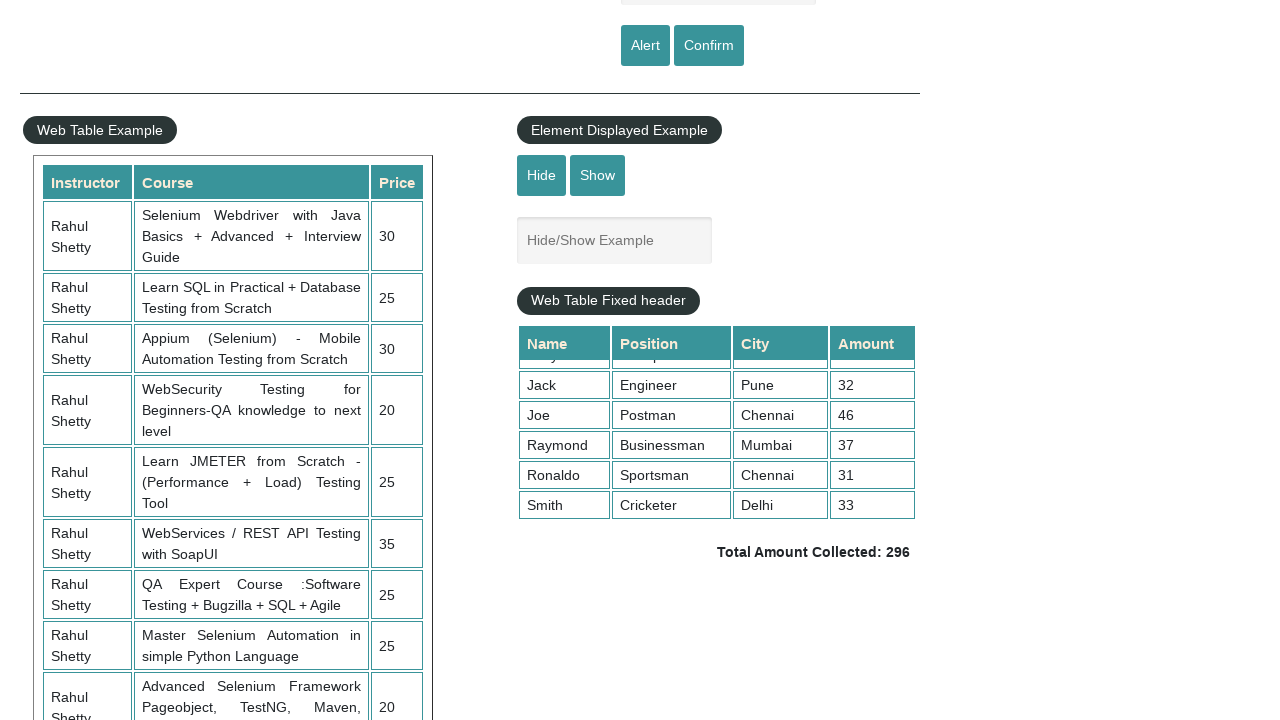

Retrieved displayed total amount text
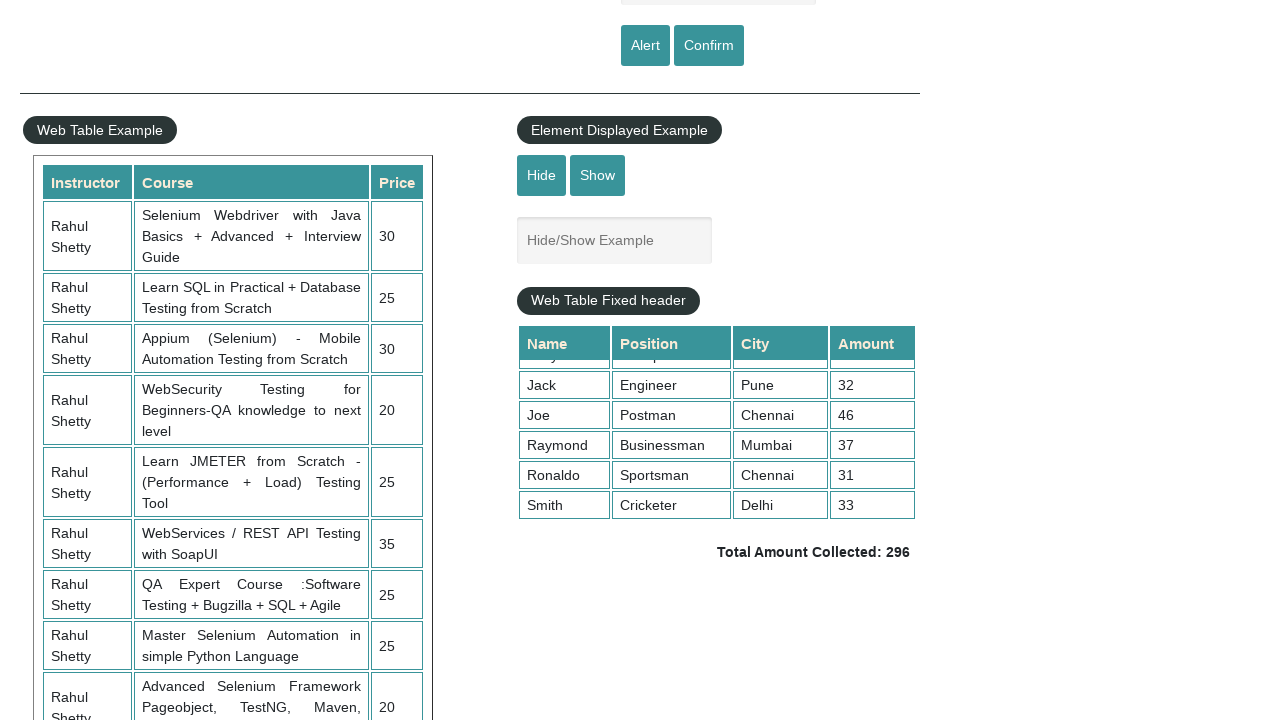

Parsed displayed total: 296
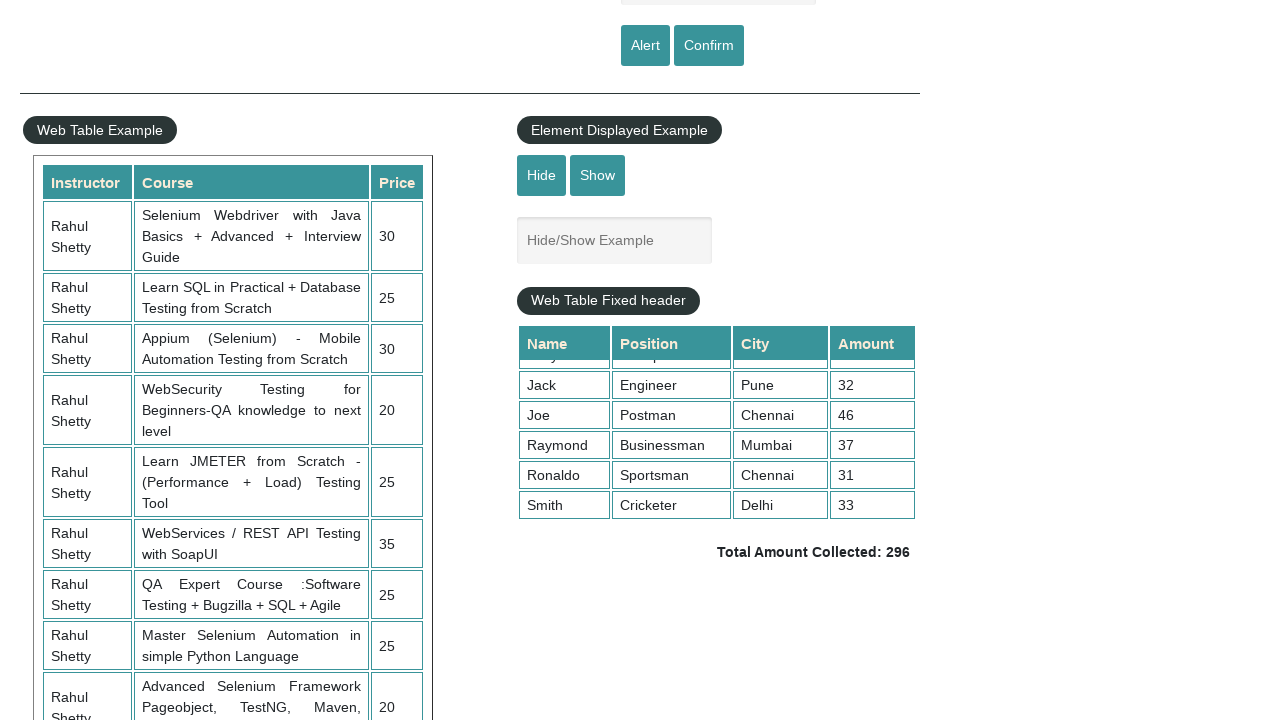

Verified calculated total (296) matches displayed total (296)
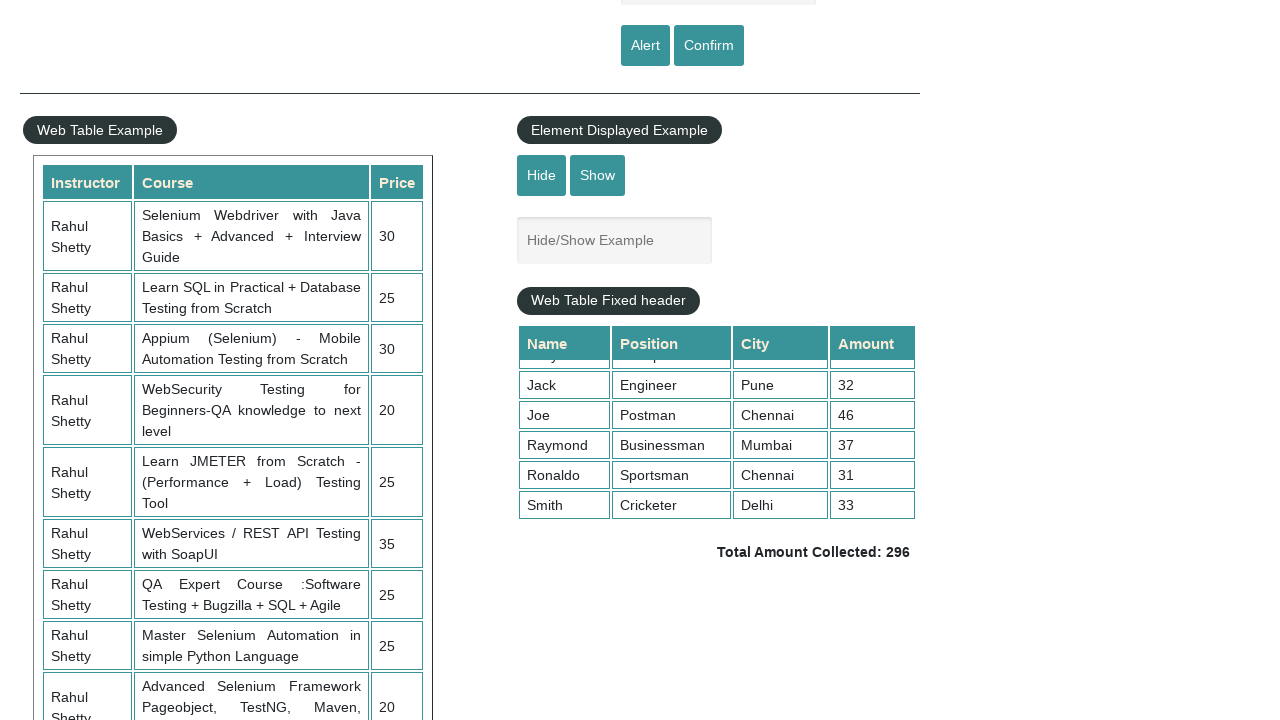

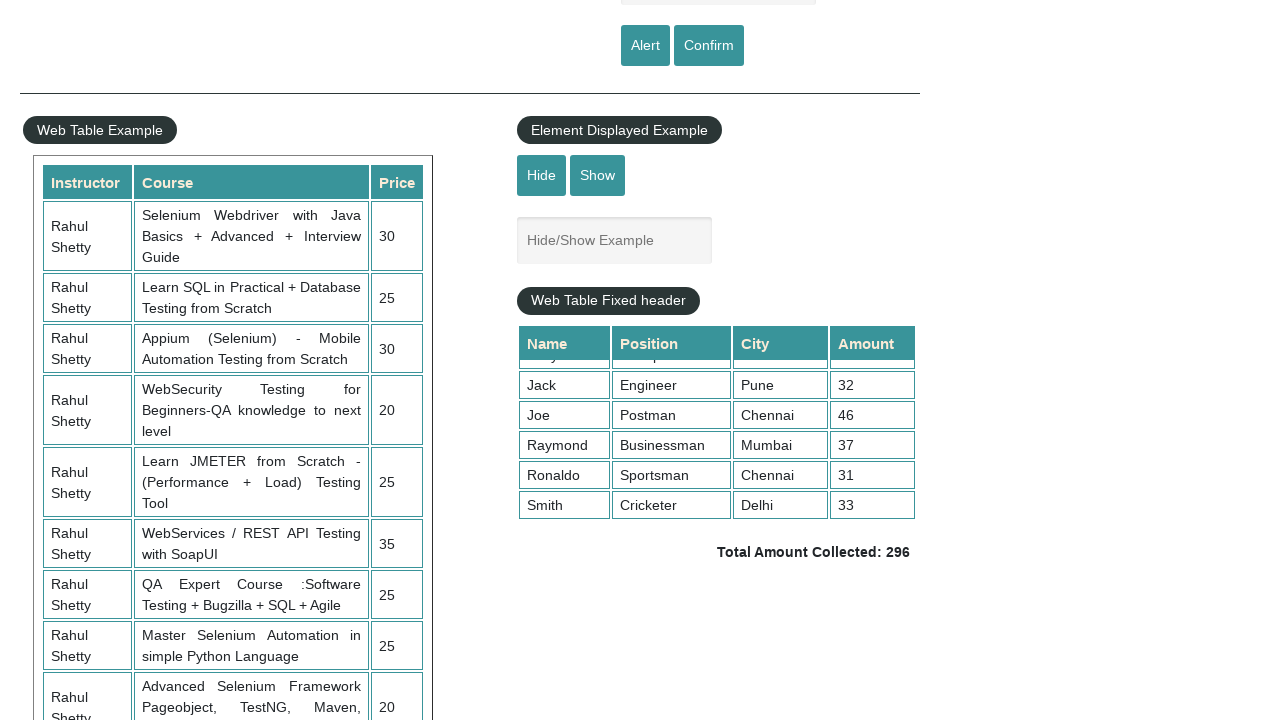